Tests registration form validation with password less than 6 characters, verifying password length error appears

Starting URL: https://alada.vn/tai-khoan/dang-ky.html

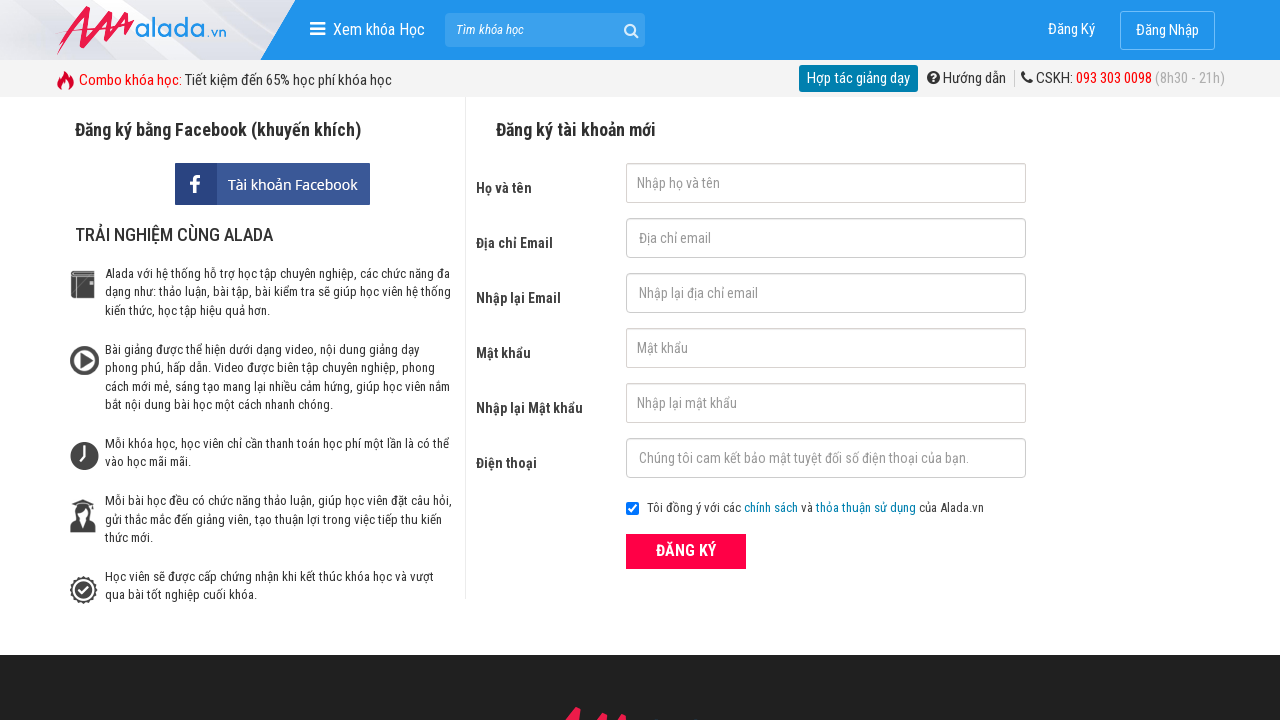

Filled first name field with 'Hoan Pham' on #txtFirstname
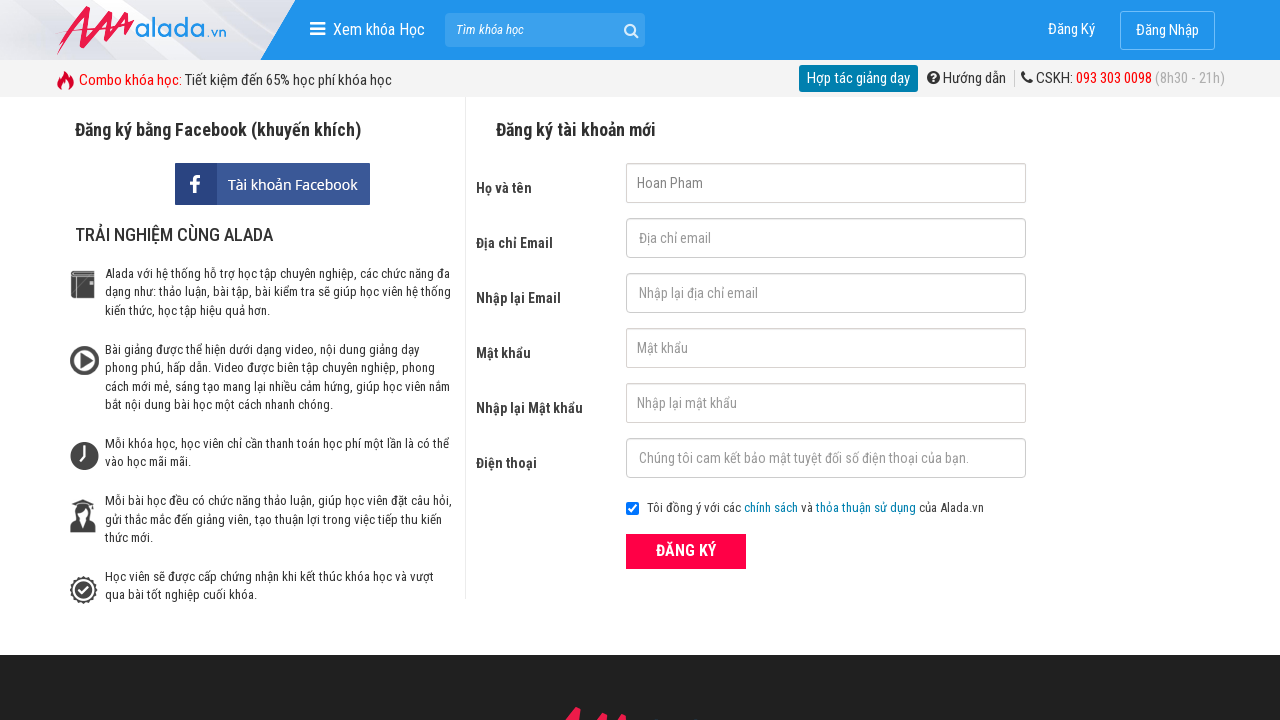

Filled email field with 'hoan@gmail.com' on #txtEmail
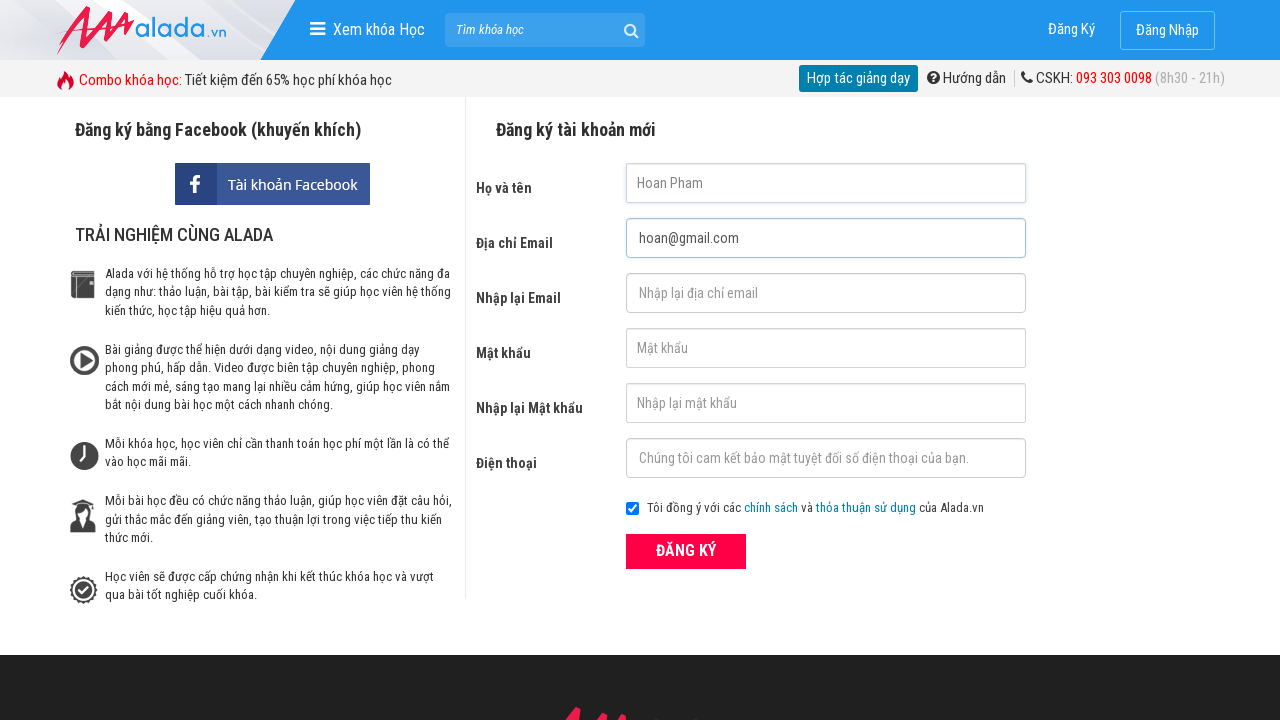

Filled confirm email field with 'hoan@gmail.com' on #txtCEmail
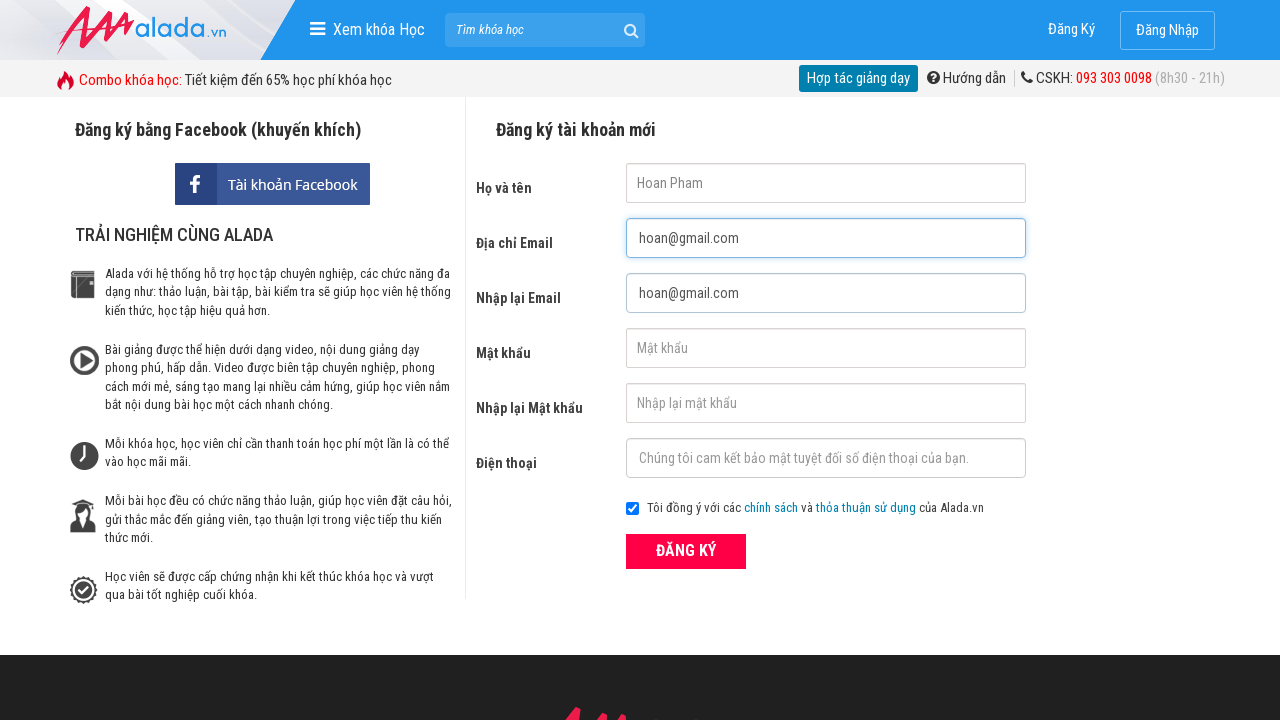

Filled password field with '12345' (5 characters, less than minimum 6) on #txtPassword
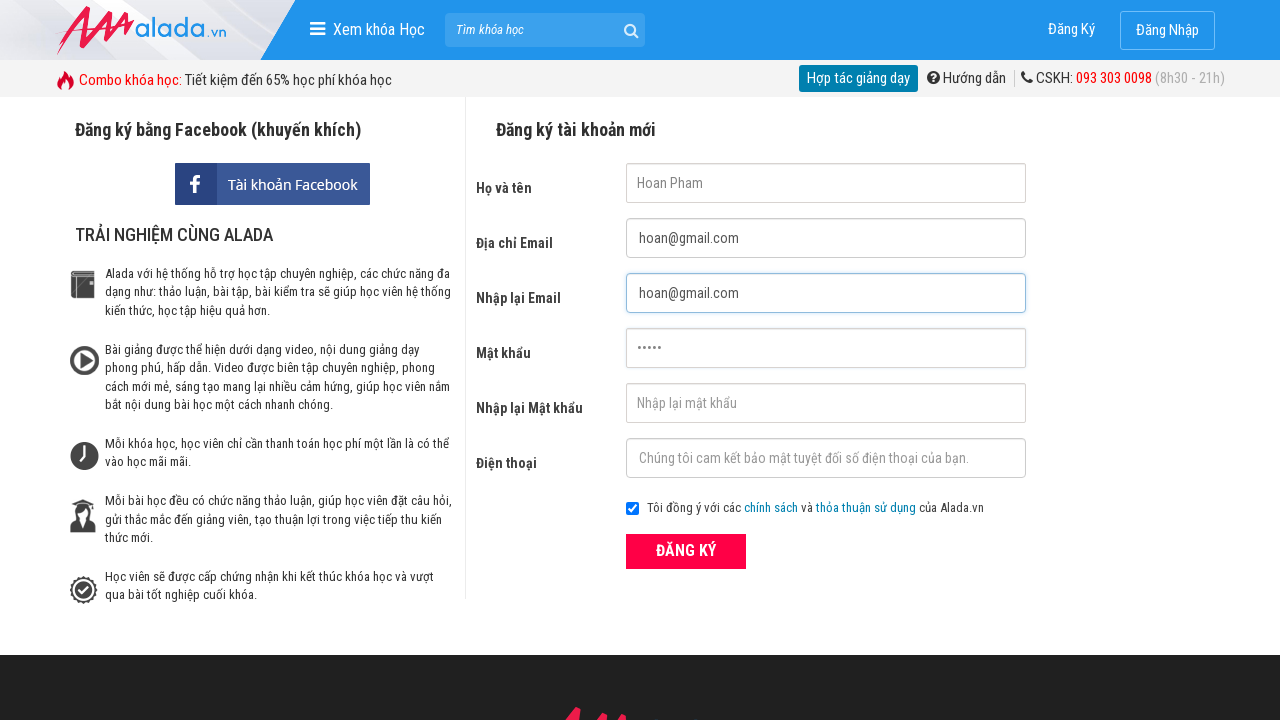

Filled confirm password field with '12345' on #txtCPassword
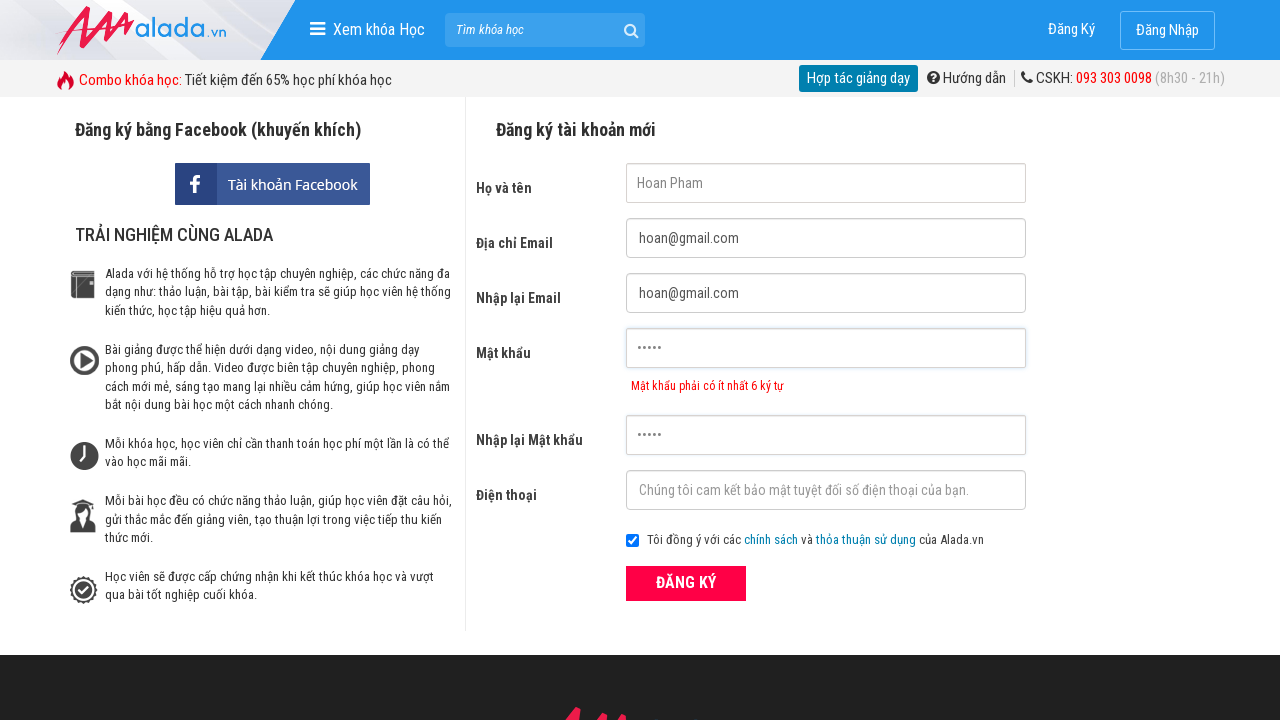

Filled phone field with '0987654321' on #txtPhone
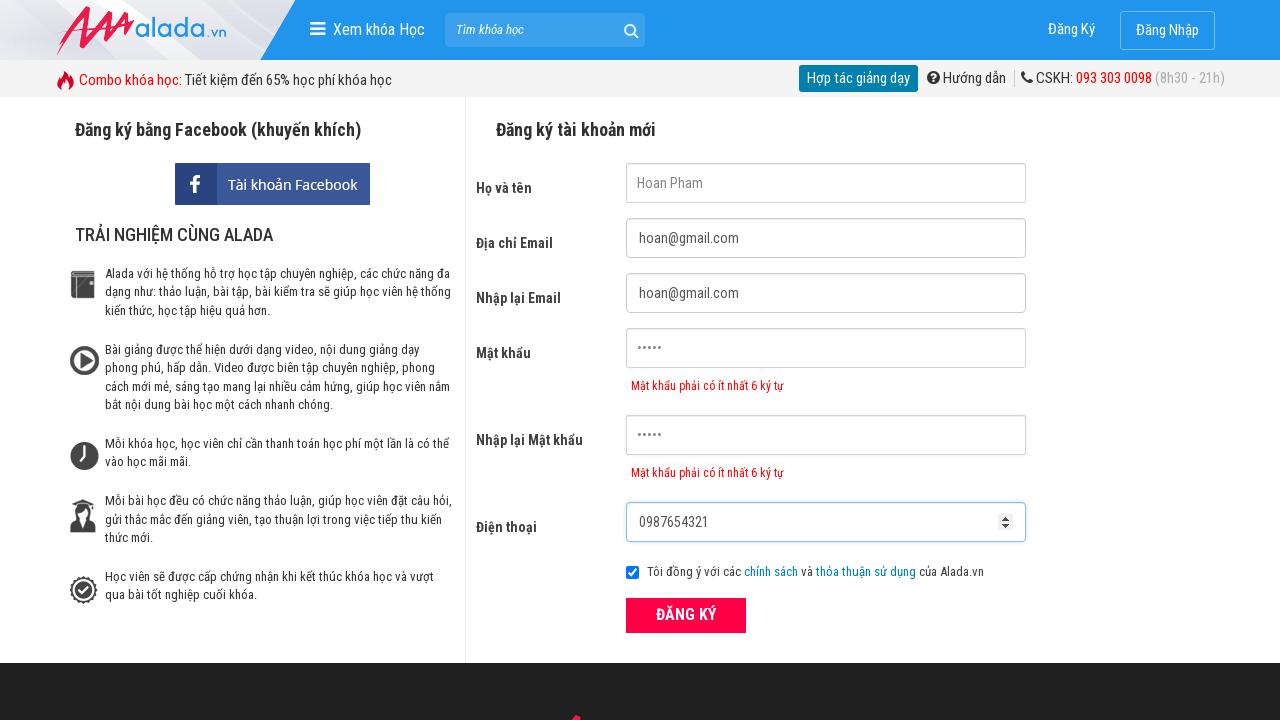

Clicked ĐĂNG KÝ (Register) button at (686, 615) on xpath=//form[@id='frmLogin']//button[text()='ĐĂNG KÝ']
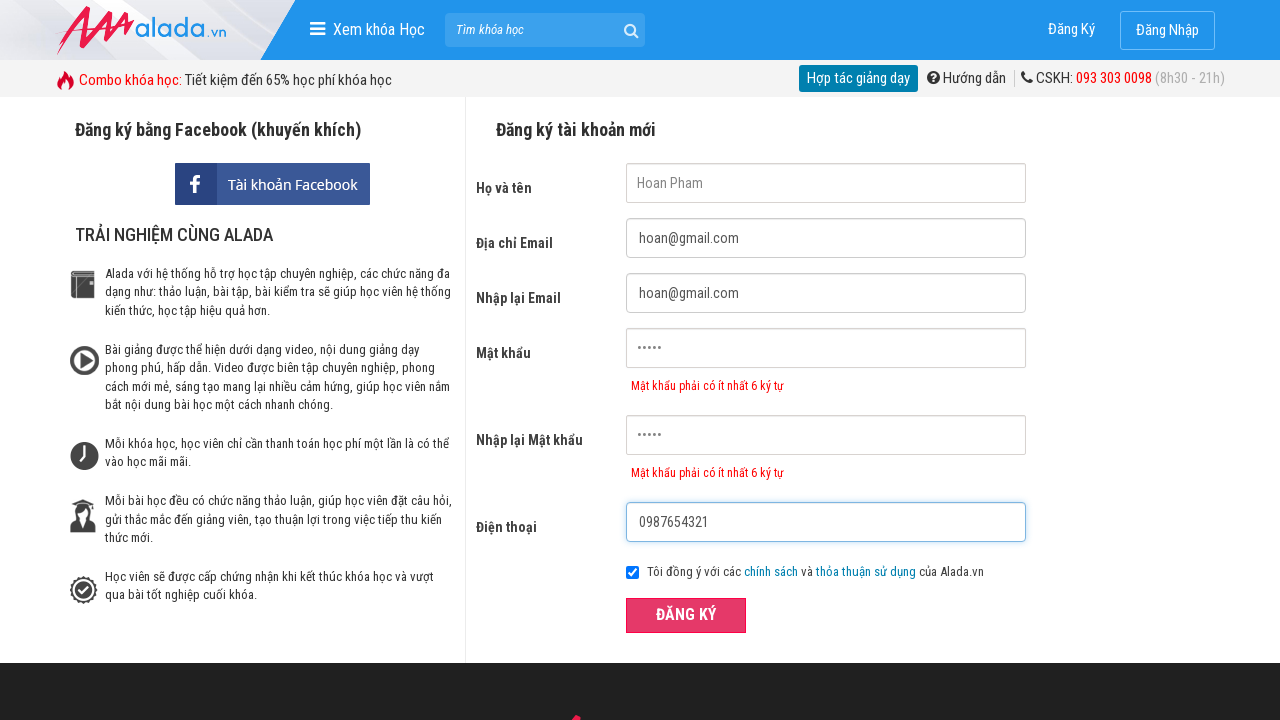

Password error message appeared, validating password length requirement
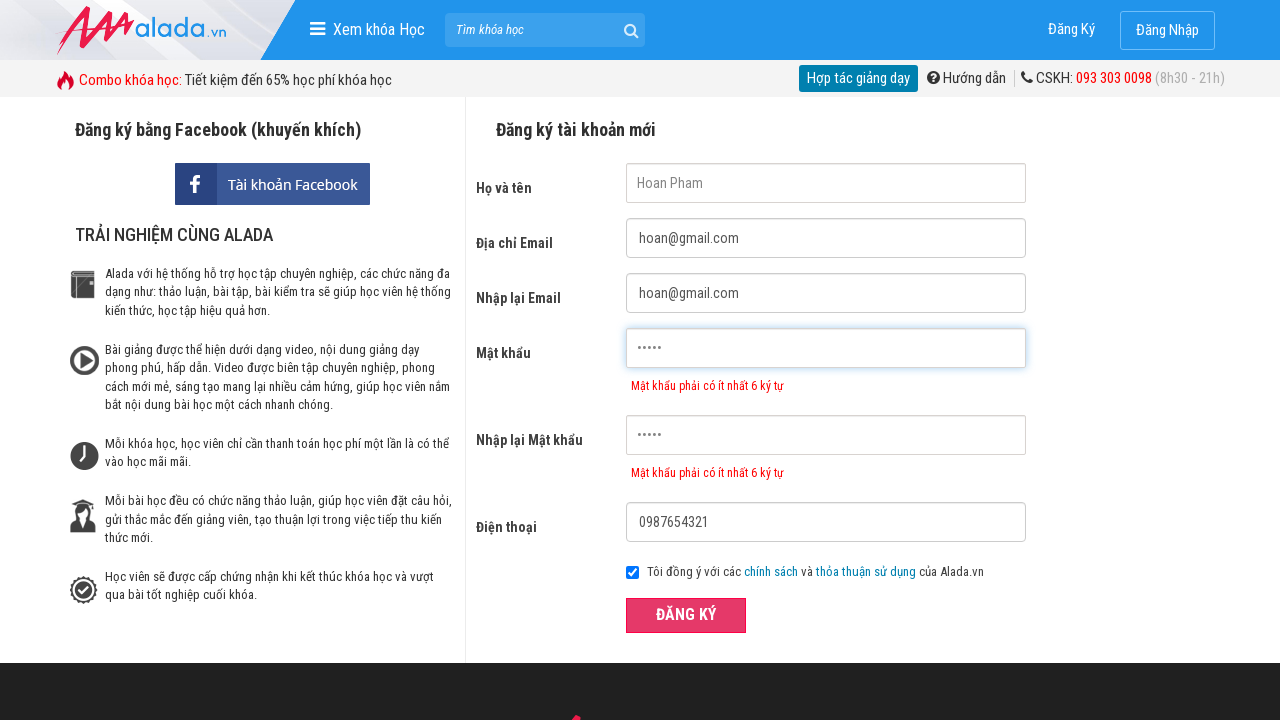

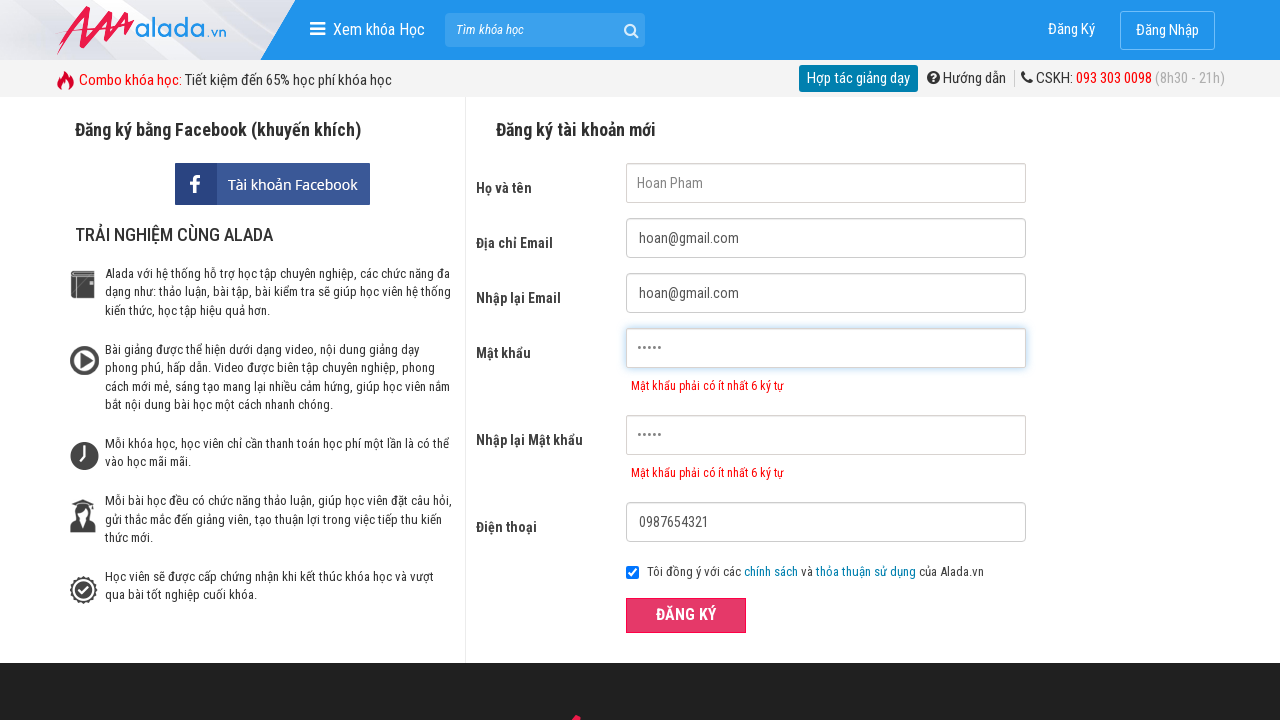